Tests browser window manipulation by resizing and repositioning the window on the IndiGo airlines website

Starting URL: http://www.goindigo.in

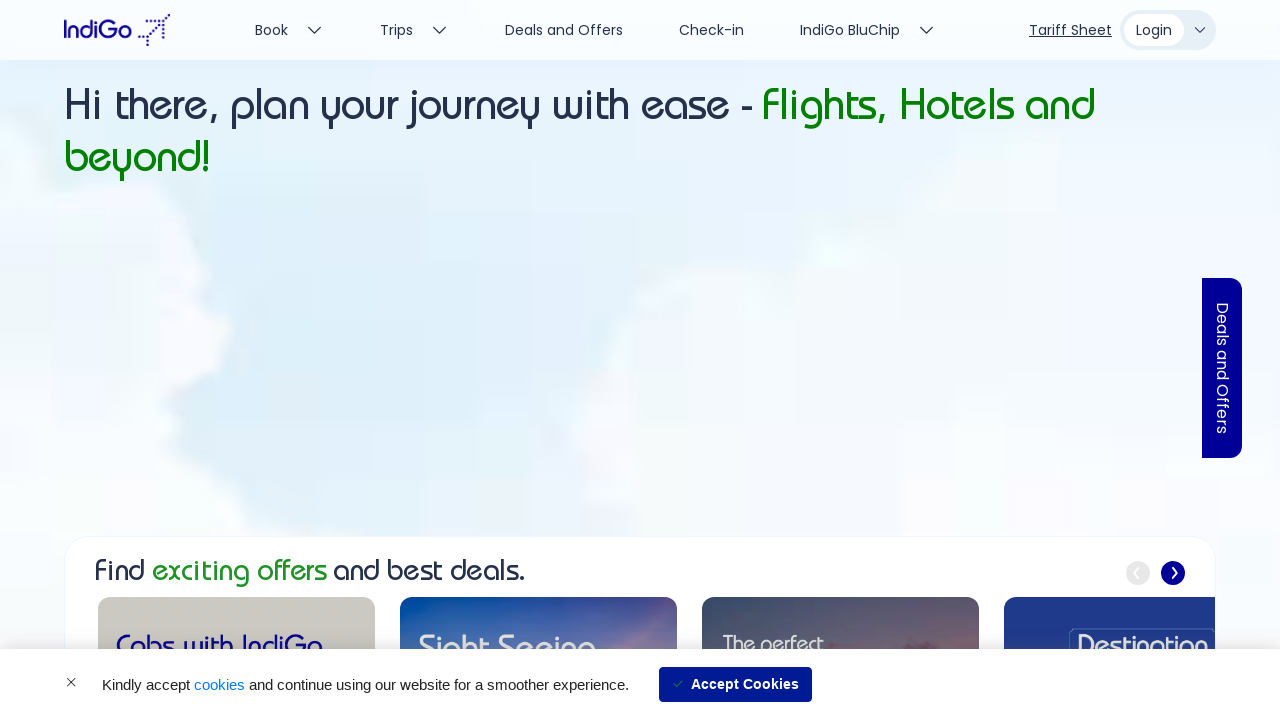

Retrieved current viewport size
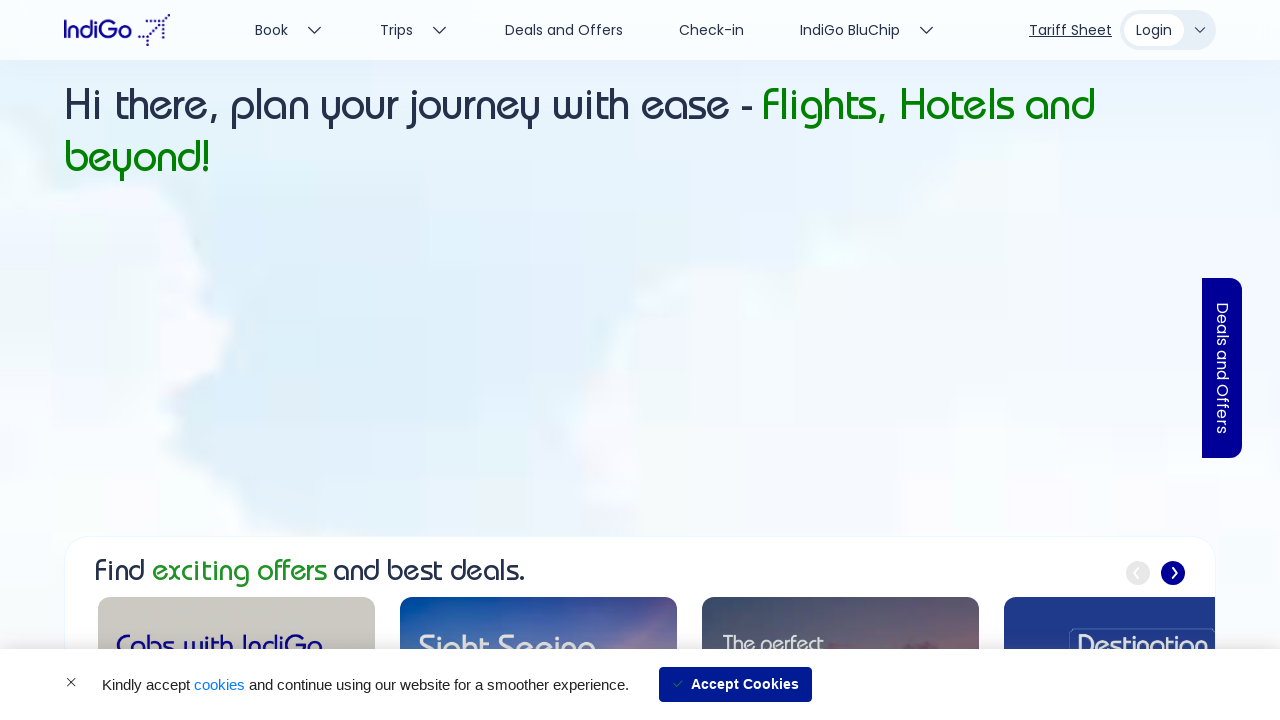

Resized viewport to 400x200 pixels
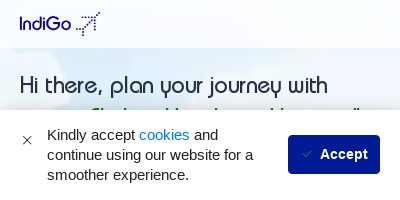

Waited 5 seconds for viewport resize to complete
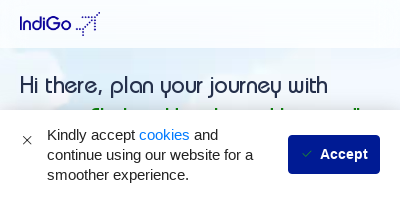

Waited additional 5 seconds
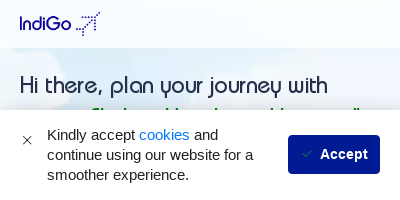

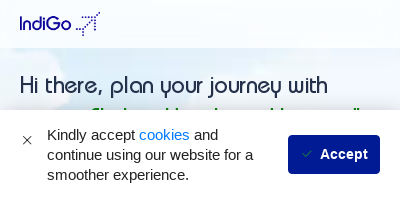